Tests iframe interaction by clicking a button inside a frame and handling the alert

Starting URL: https://wcaquino.me/selenium/componentes.html

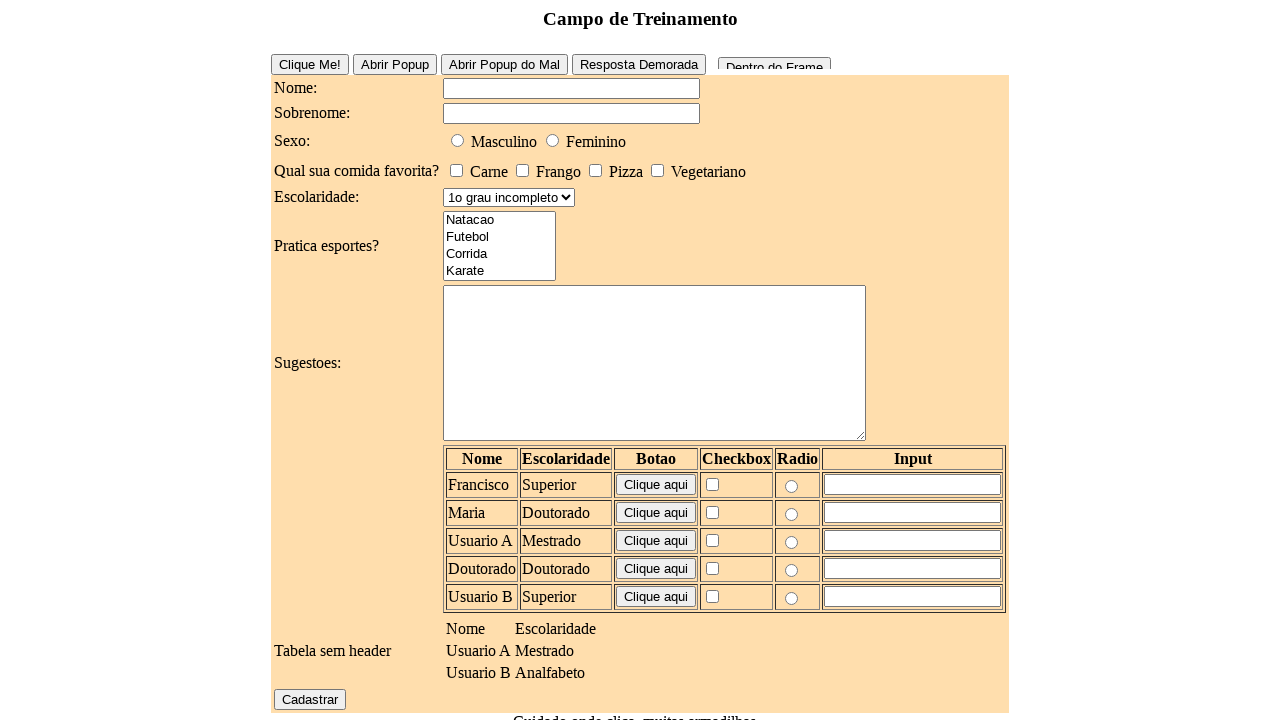

Located iframe with id 'frame1'
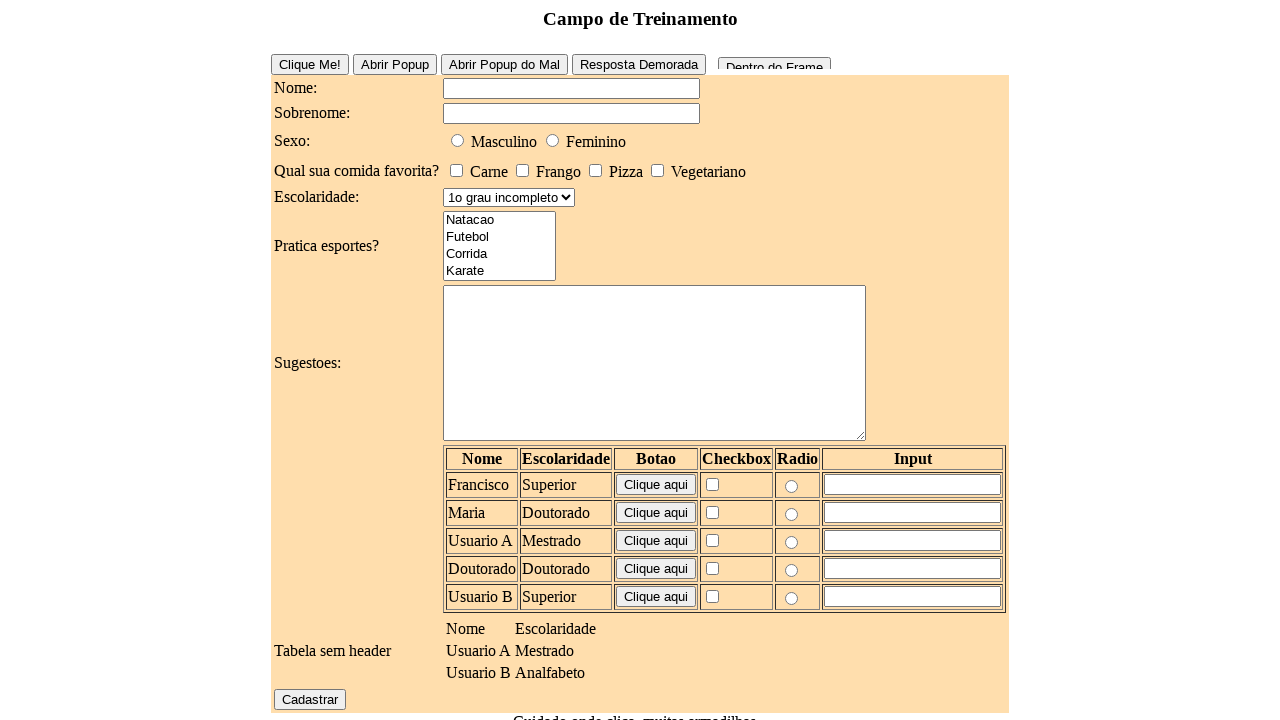

Clicked button inside iframe at (774, 59) on #frame1 >> internal:control=enter-frame >> #frameButton
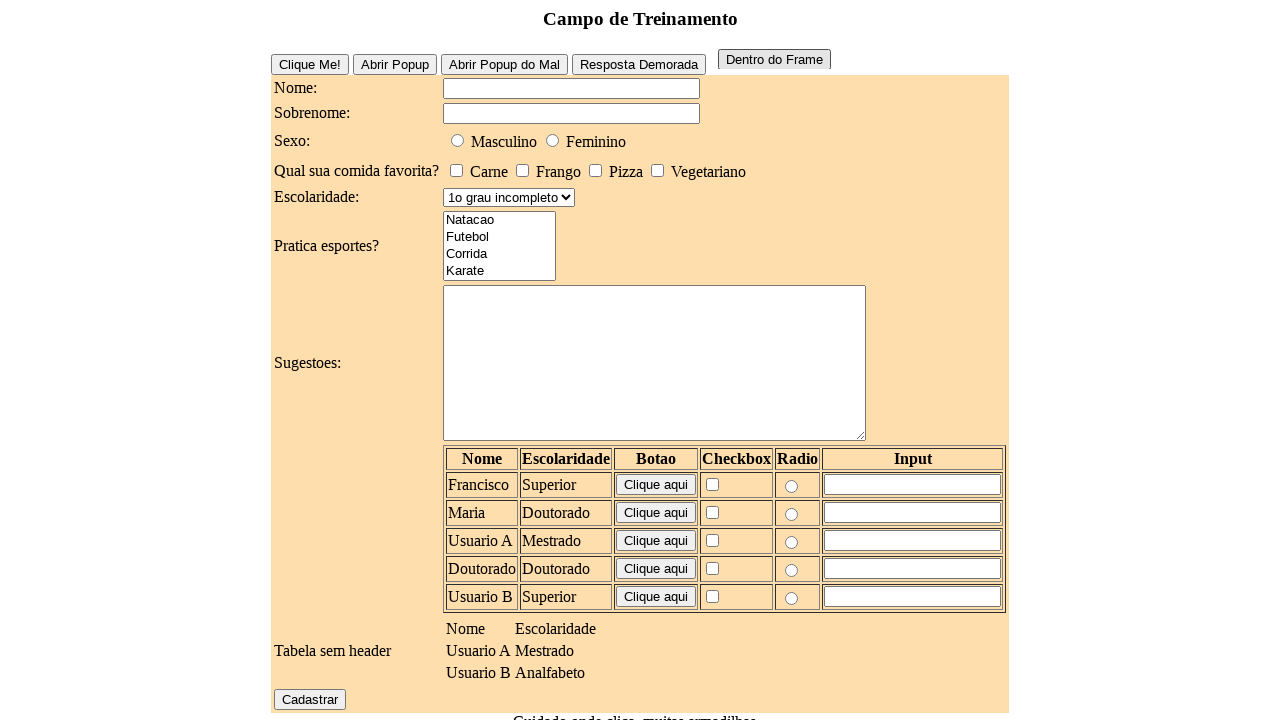

Set up dialog handler to accept alerts
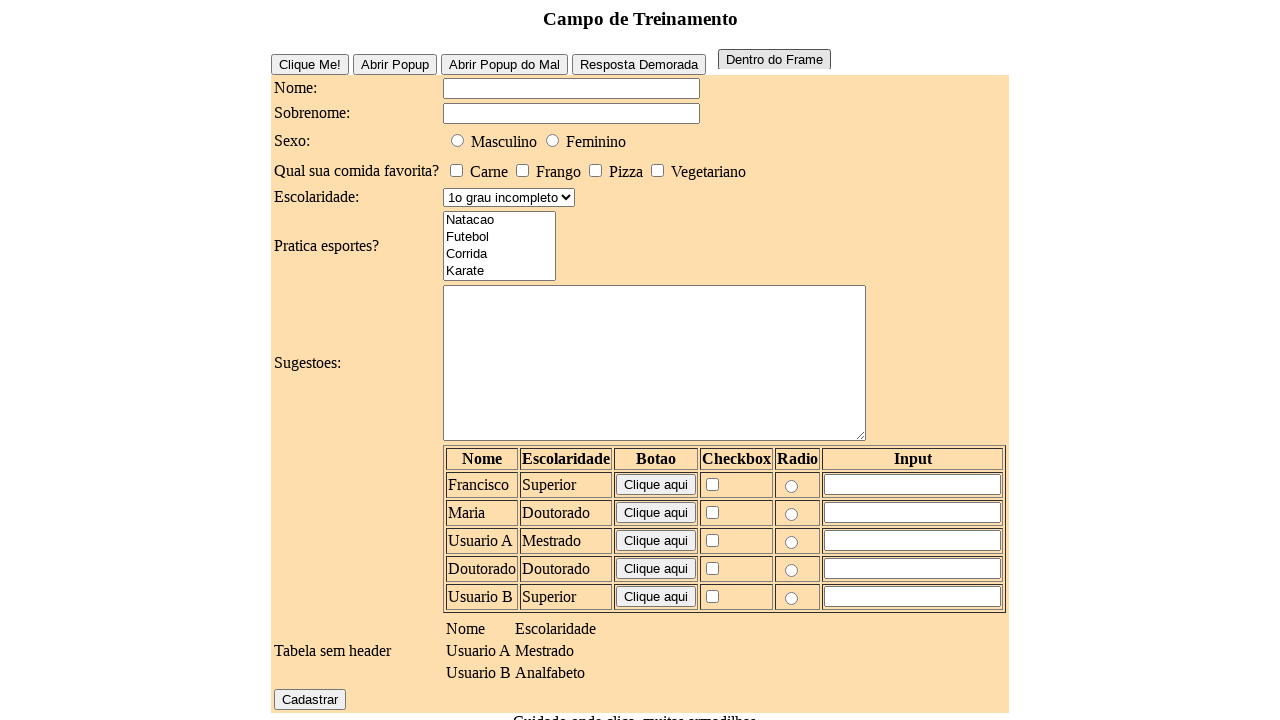

Filled name field with 'Frame OK!' after handling alert on #elementosForm\:nome
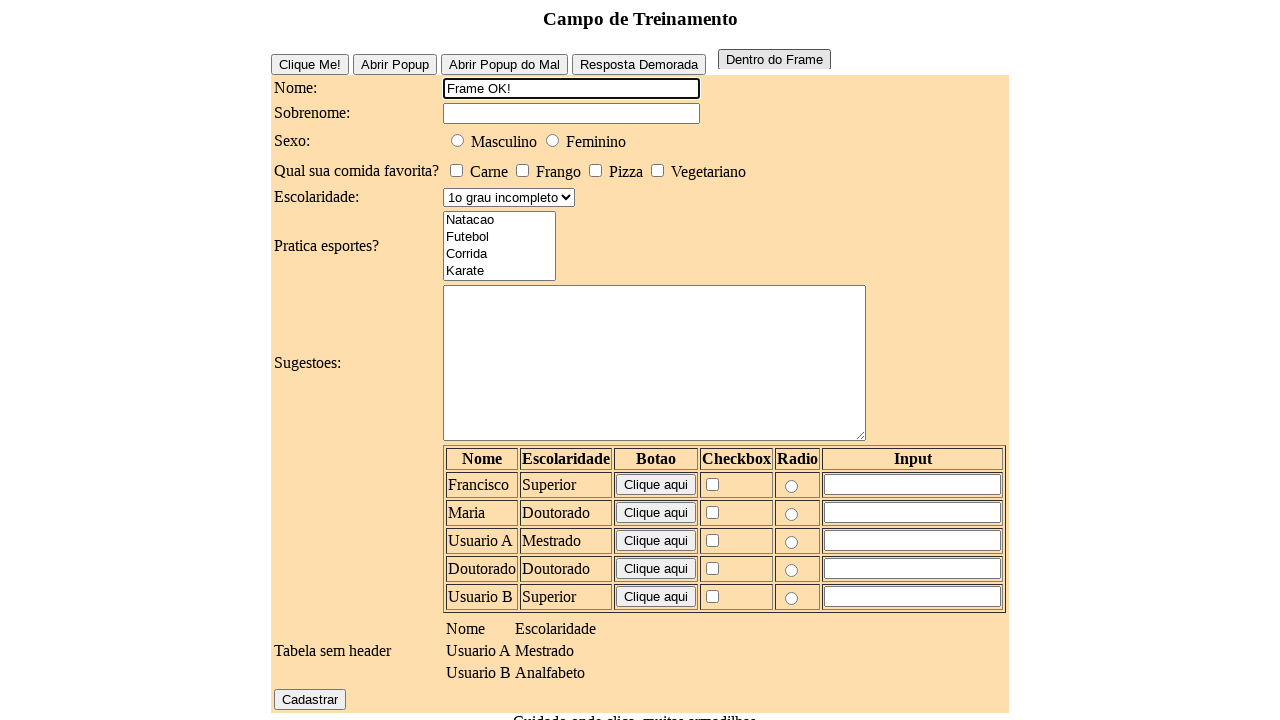

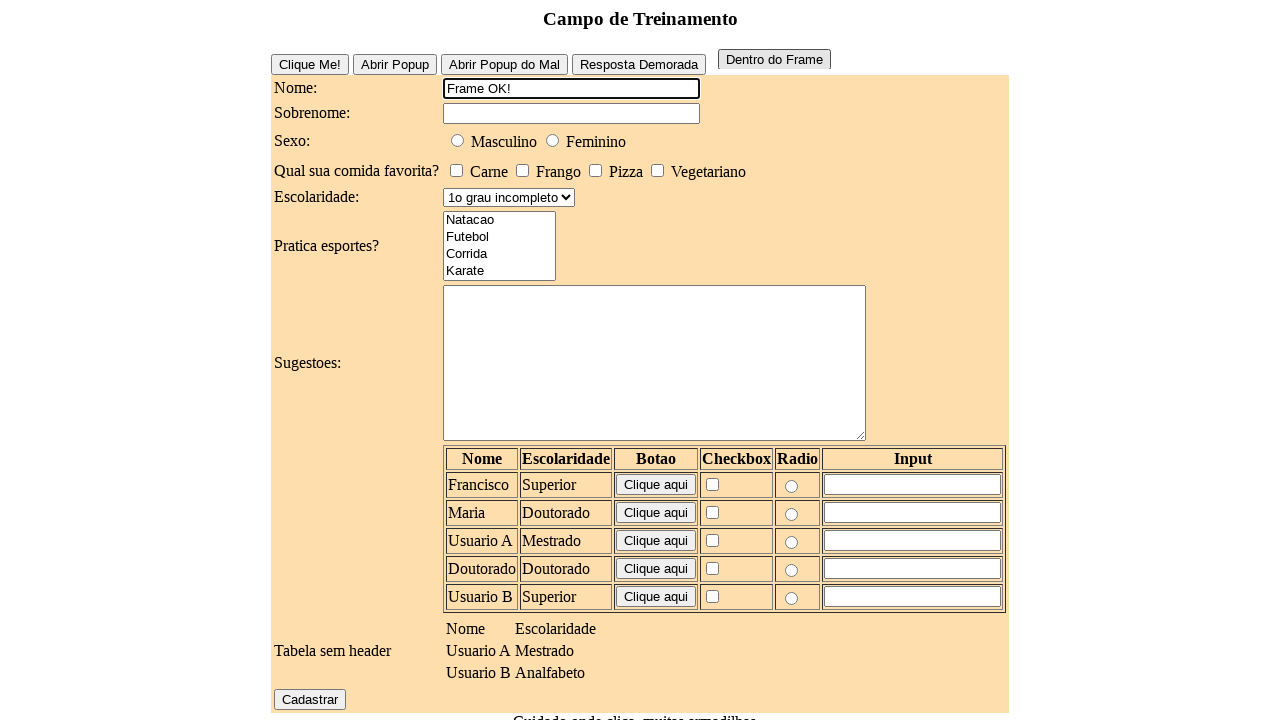